Tests that edits are canceled when pressing Escape key

Starting URL: https://demo.playwright.dev/todomvc

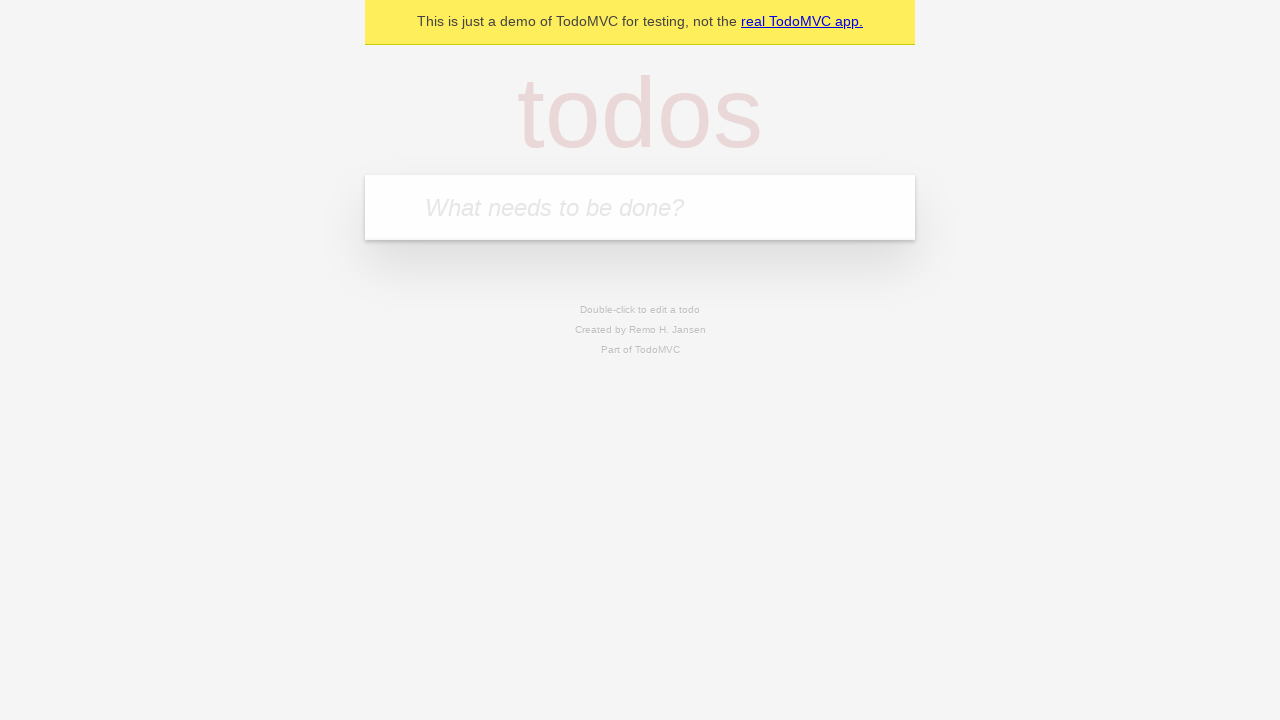

Filled todo input with 'buy some cheese' on internal:attr=[placeholder="What needs to be done?"i]
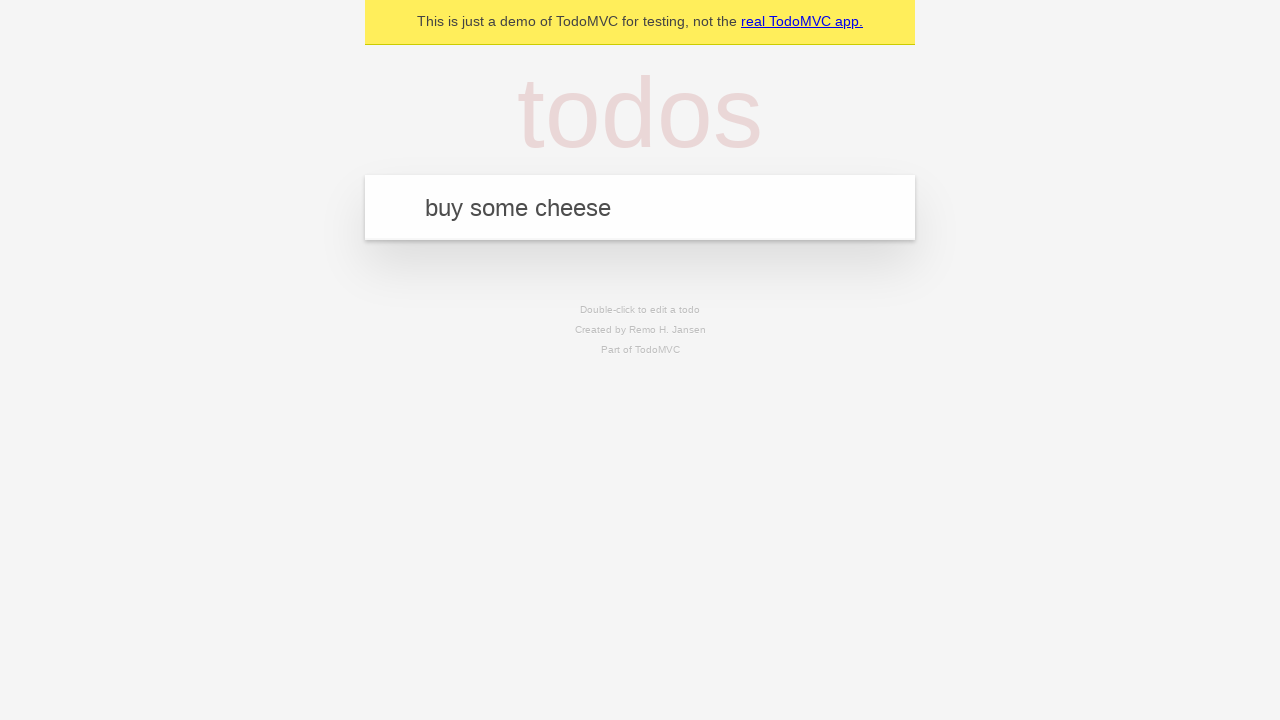

Pressed Enter to create first todo on internal:attr=[placeholder="What needs to be done?"i]
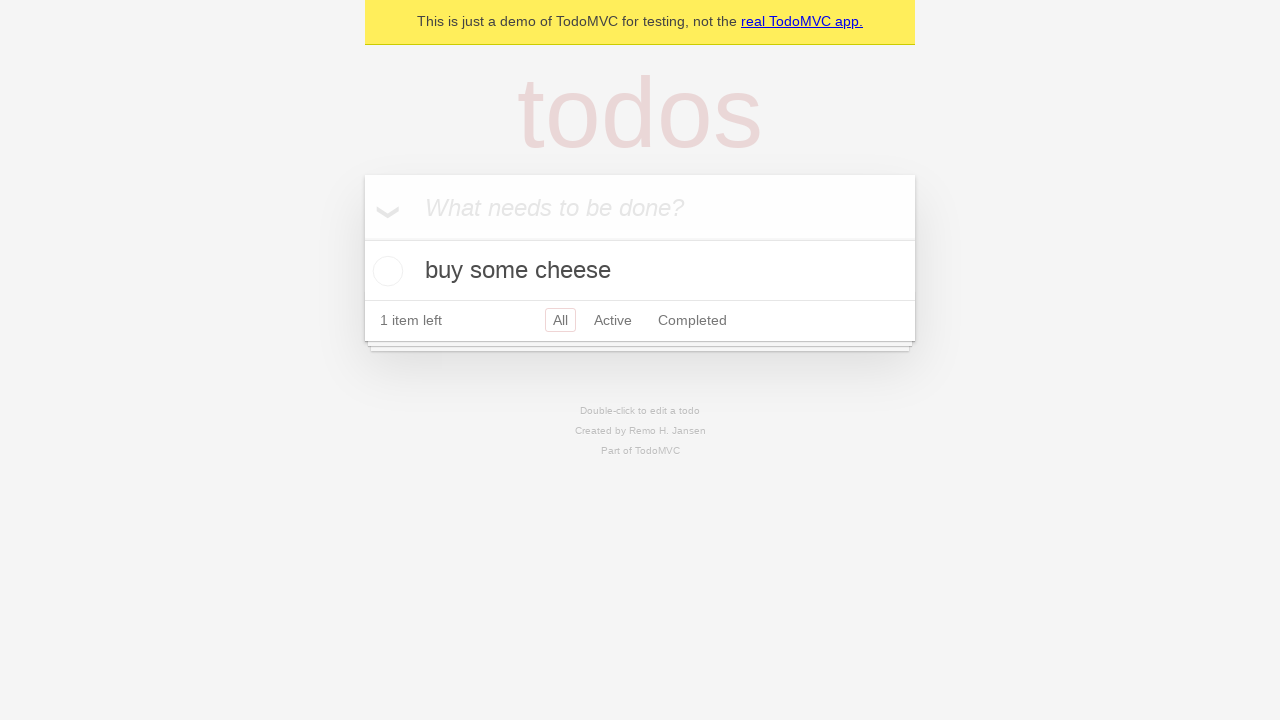

Filled todo input with 'feed the cat' on internal:attr=[placeholder="What needs to be done?"i]
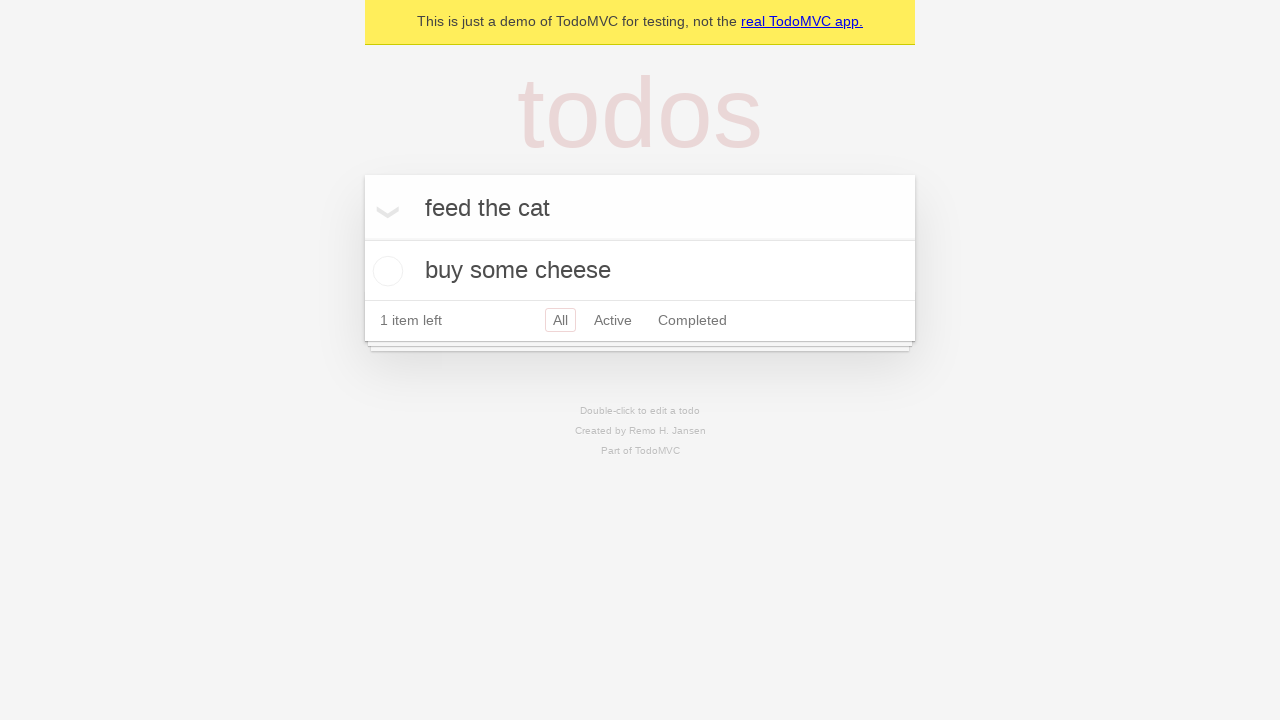

Pressed Enter to create second todo on internal:attr=[placeholder="What needs to be done?"i]
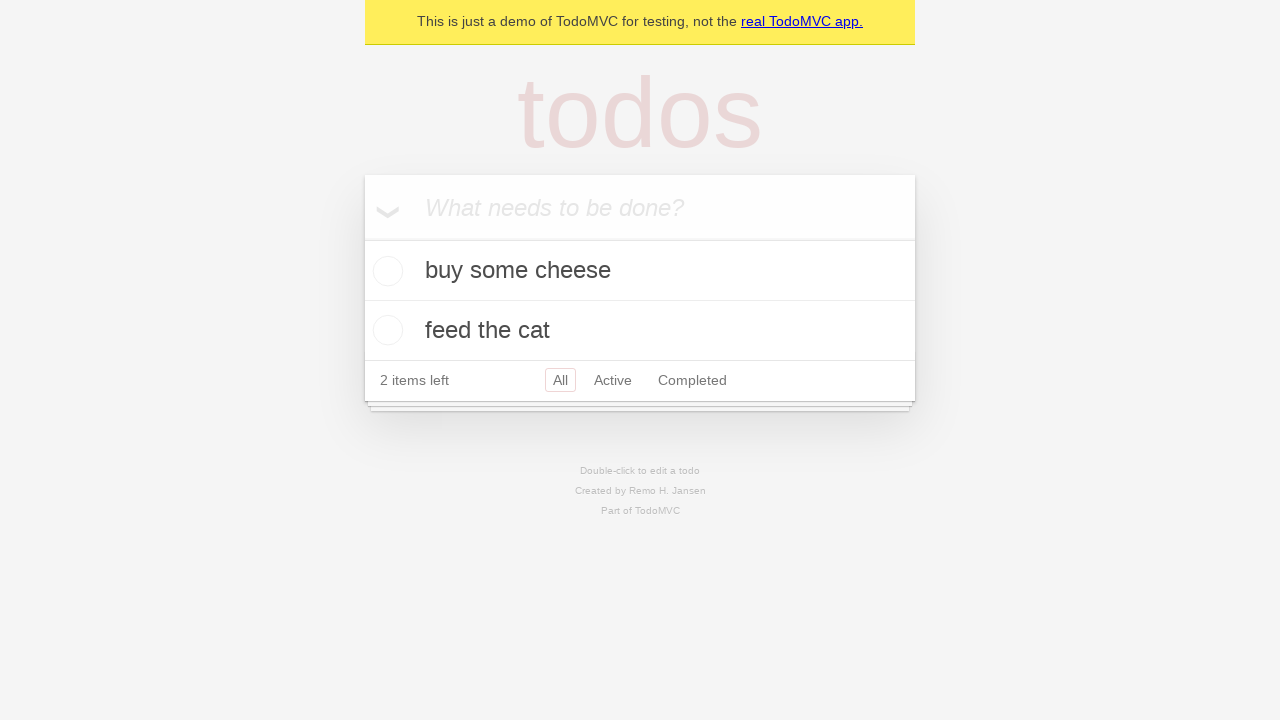

Filled todo input with 'book a doctors appointment' on internal:attr=[placeholder="What needs to be done?"i]
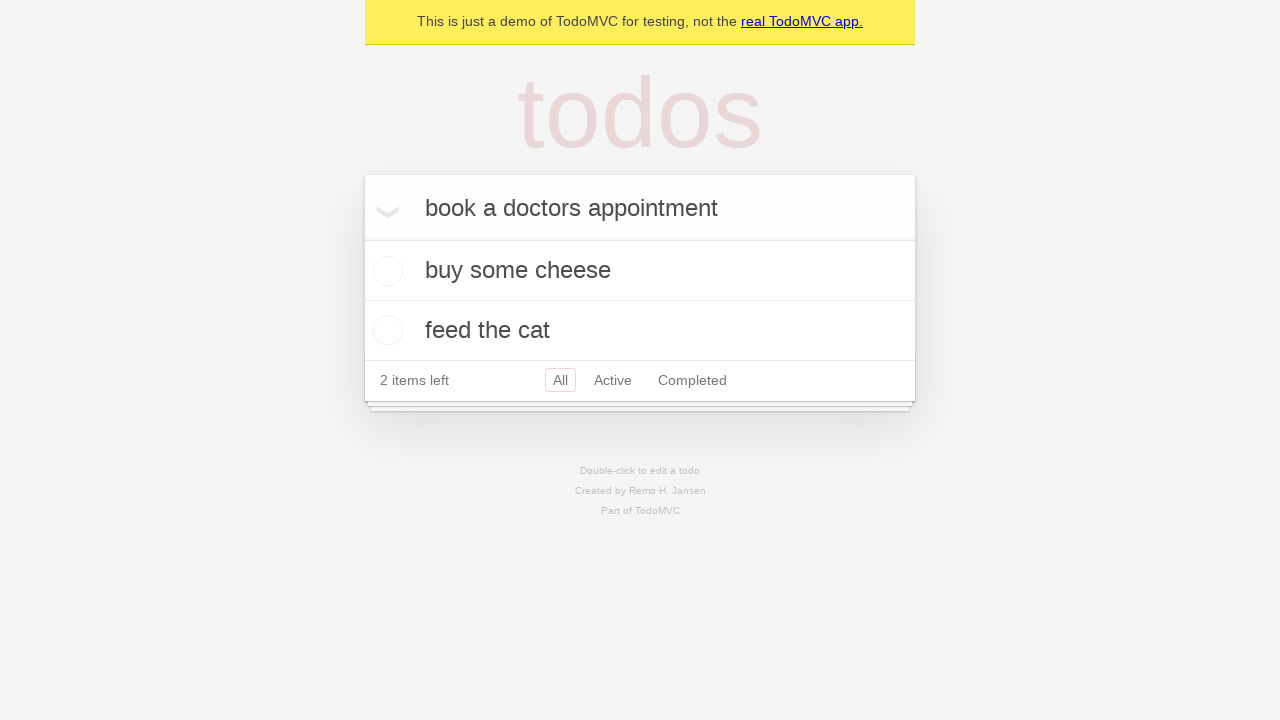

Pressed Enter to create third todo on internal:attr=[placeholder="What needs to be done?"i]
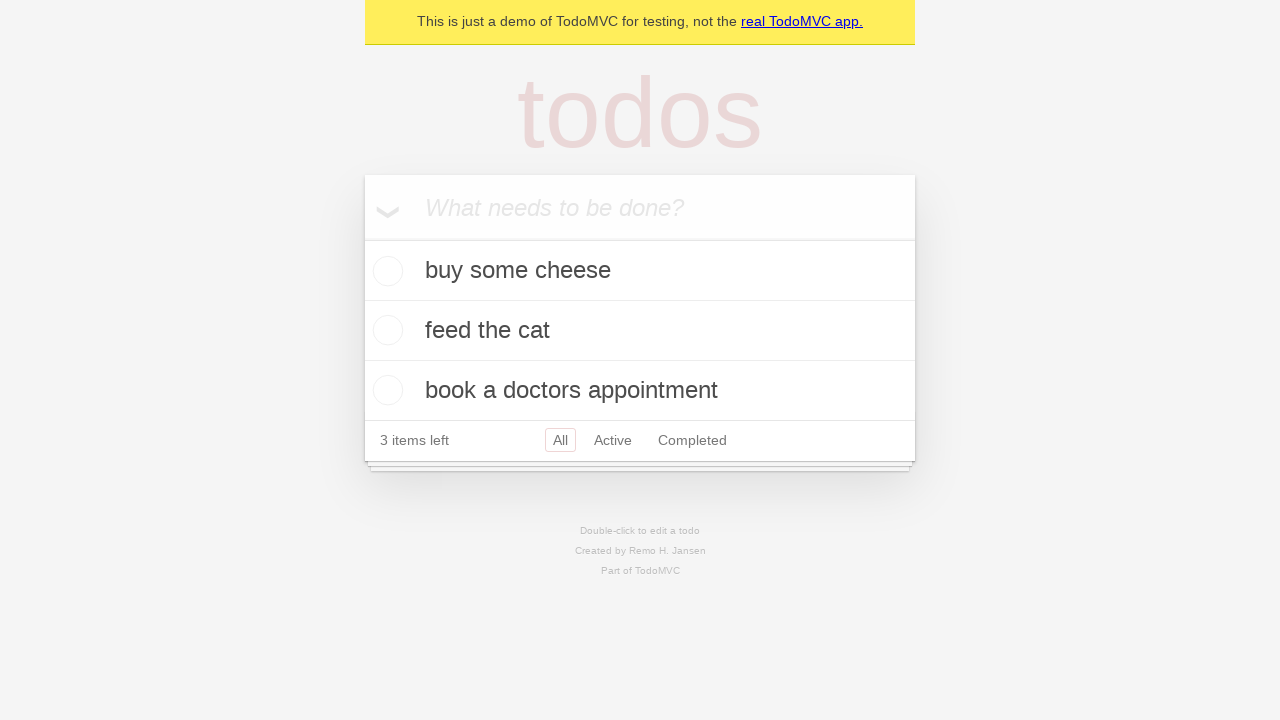

Double-clicked second todo to enter edit mode at (640, 331) on internal:testid=[data-testid="todo-item"s] >> nth=1
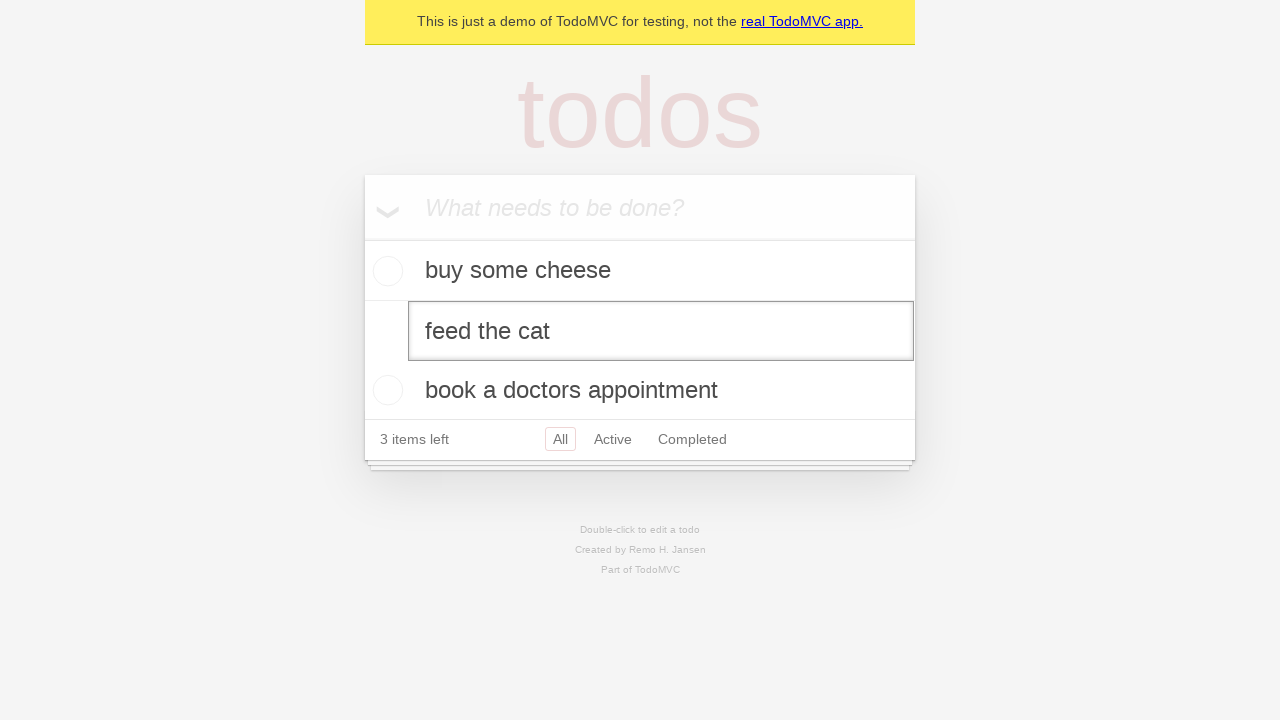

Filled edit textbox with 'buy some sausages' on internal:testid=[data-testid="todo-item"s] >> nth=1 >> internal:role=textbox[nam
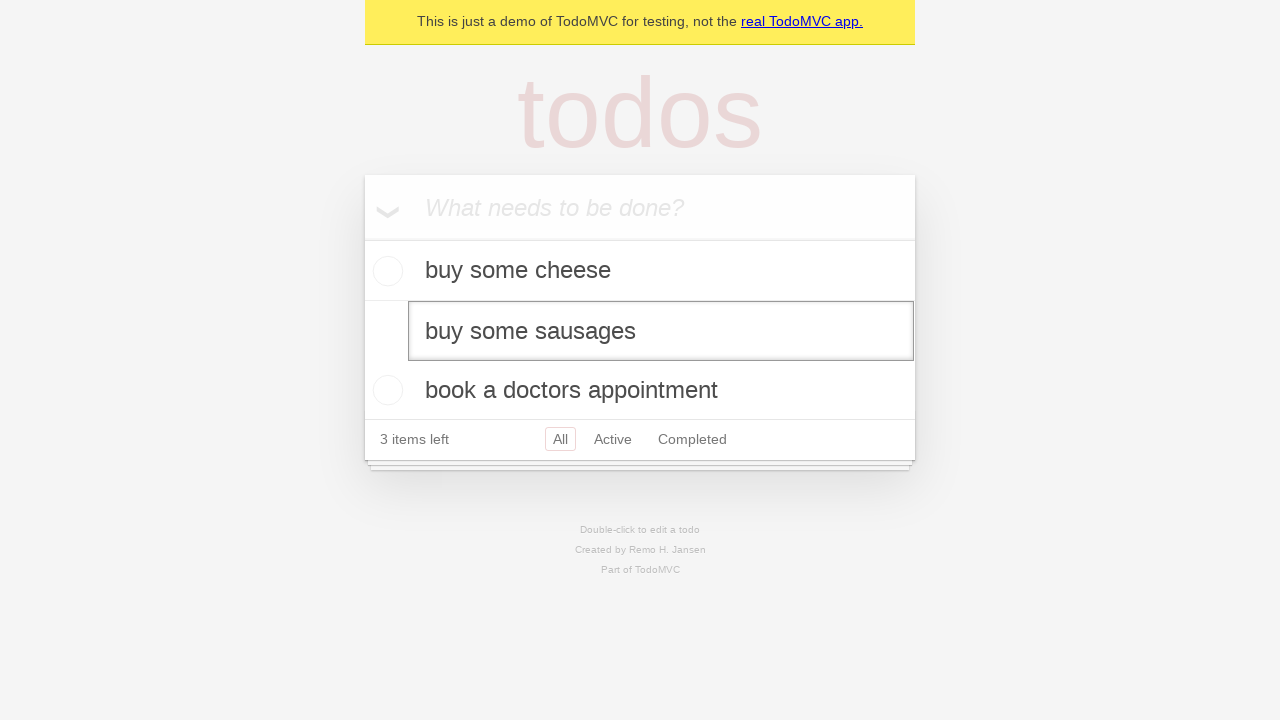

Pressed Escape key to cancel edit on internal:testid=[data-testid="todo-item"s] >> nth=1 >> internal:role=textbox[nam
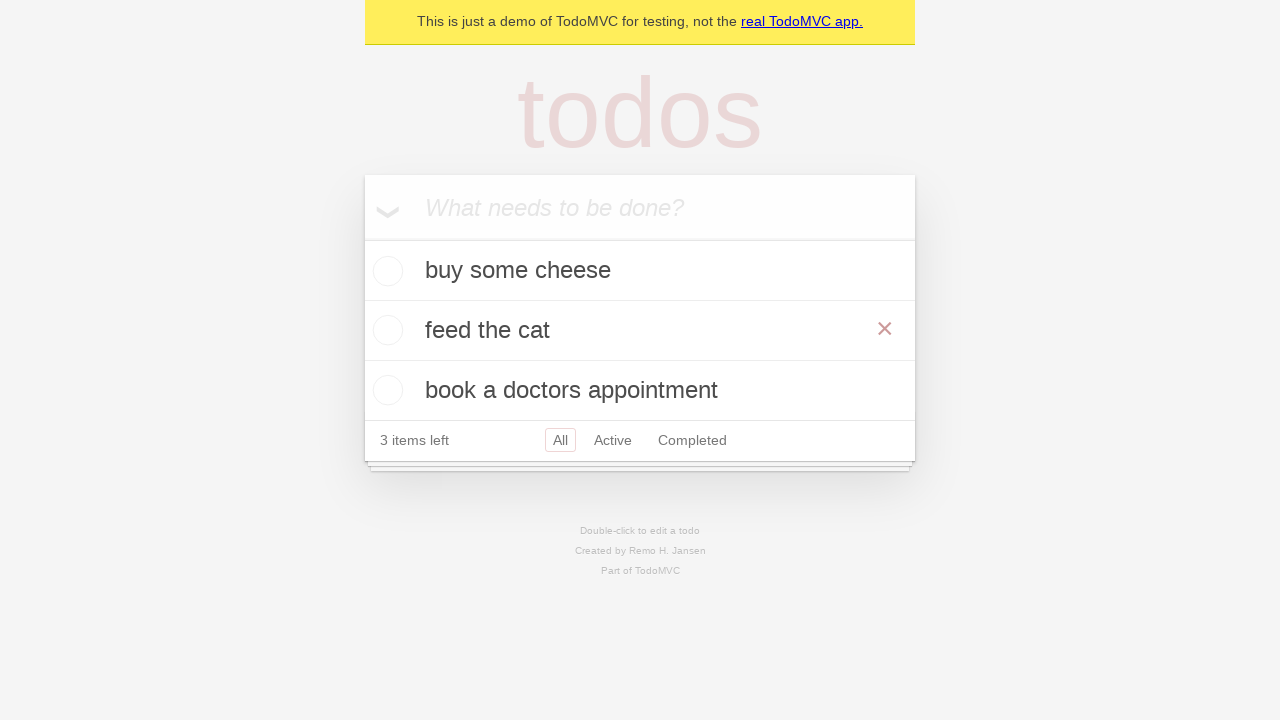

Waited for todo titles to be visible
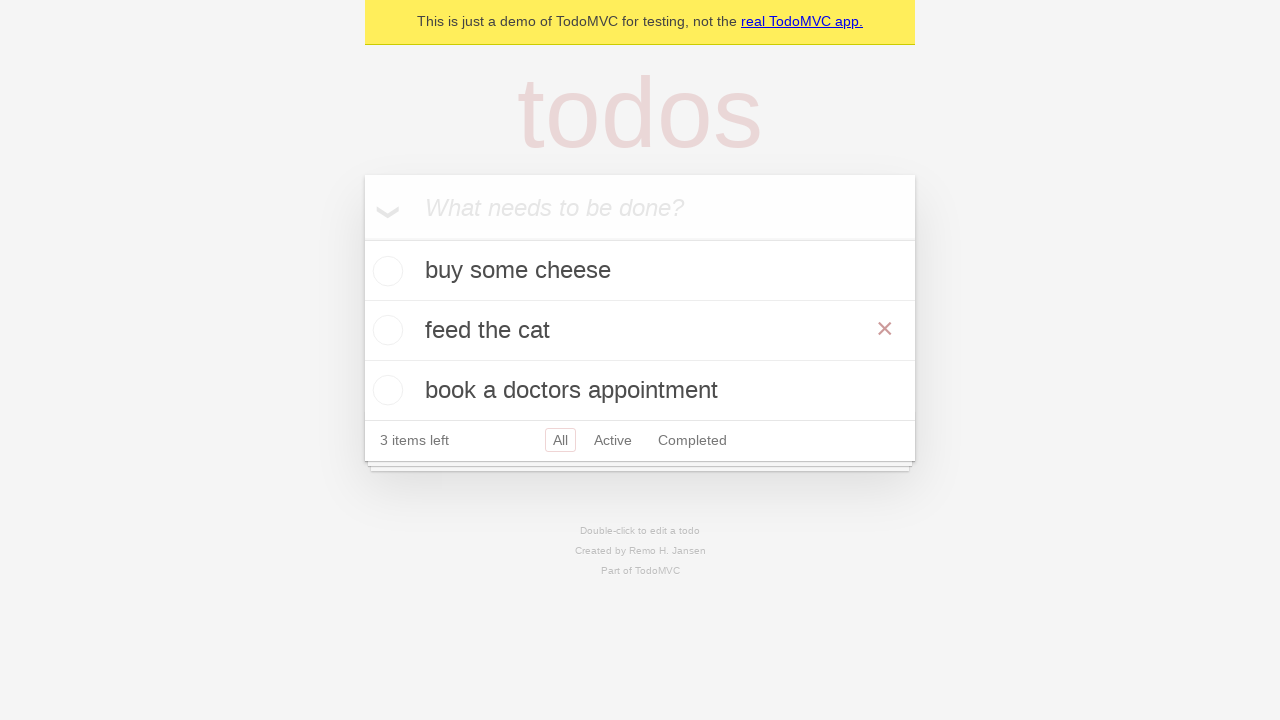

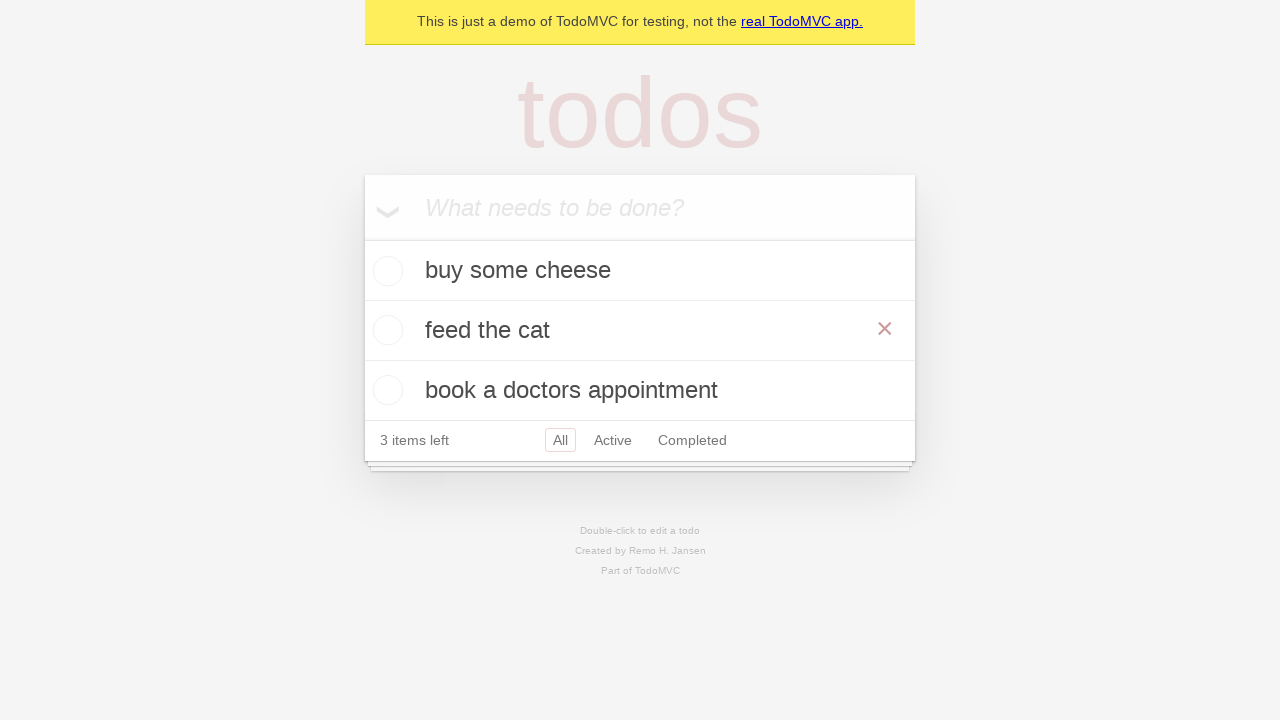